Navigates to a test page and waits for a dynamically loaded 'Hello' text using explicit WebDriverWait approach

Starting URL: https://teserat.github.io/welcome/

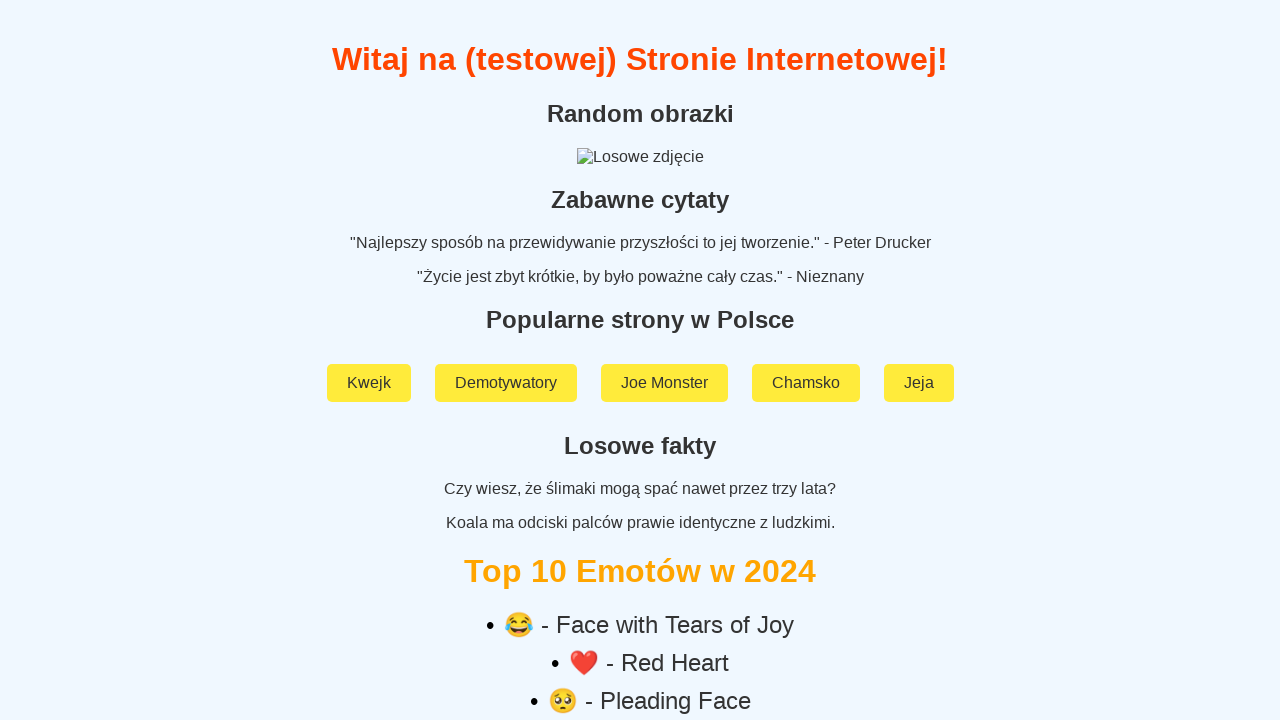

Navigated to test page at https://teserat.github.io/welcome/
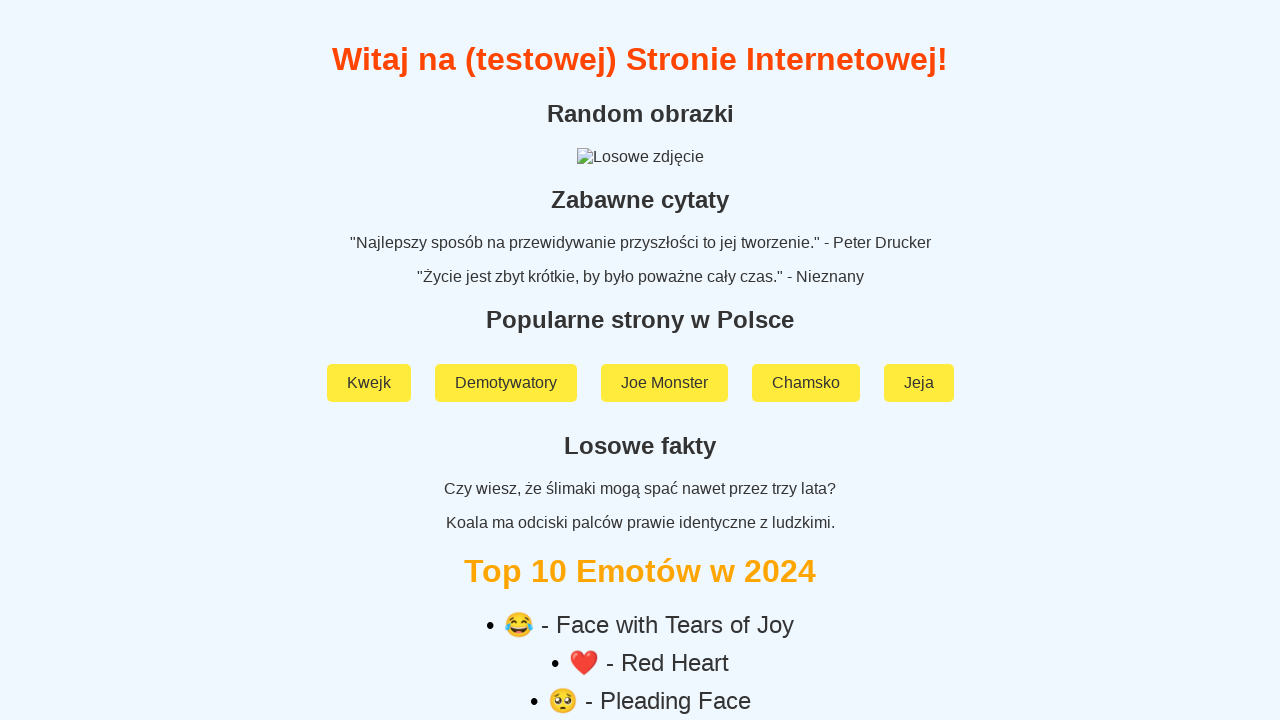

Clicked on 'Rozchodniak' link at (640, 592) on a:text('Rozchodniak')
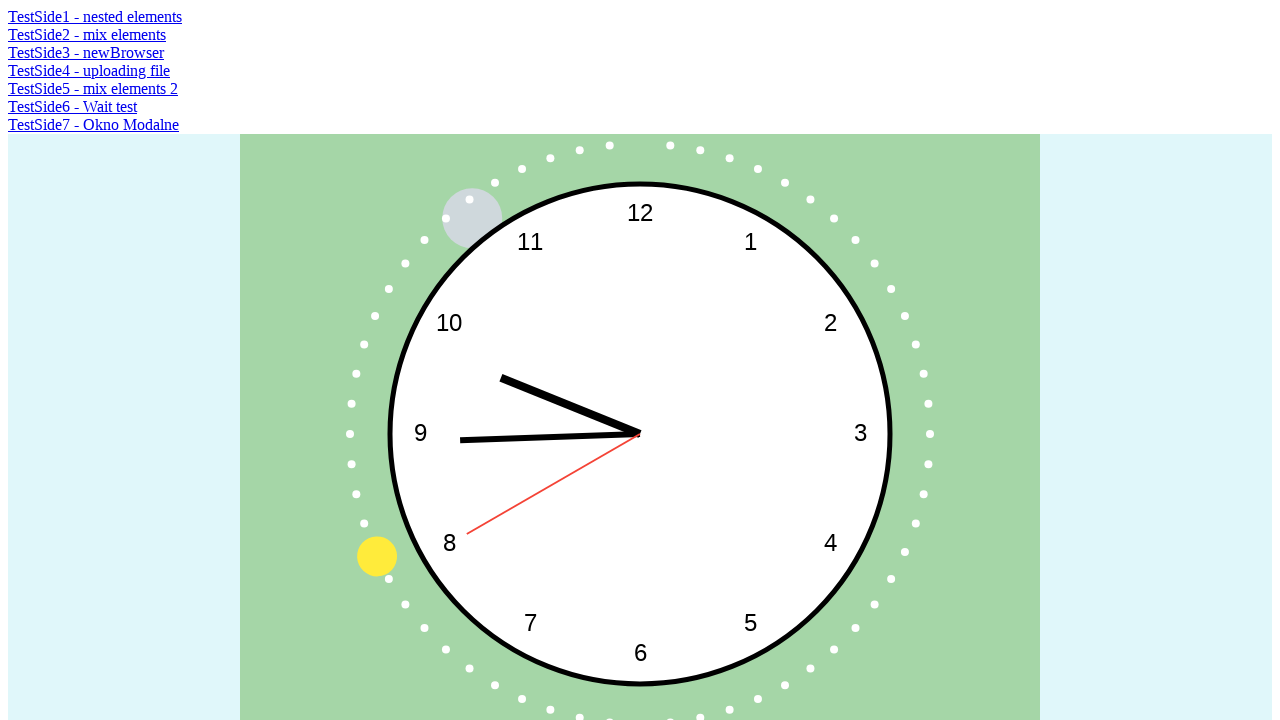

Clicked on 'TestSide6 - Wait test' link at (72, 106) on a:text('TestSide6 - Wait test')
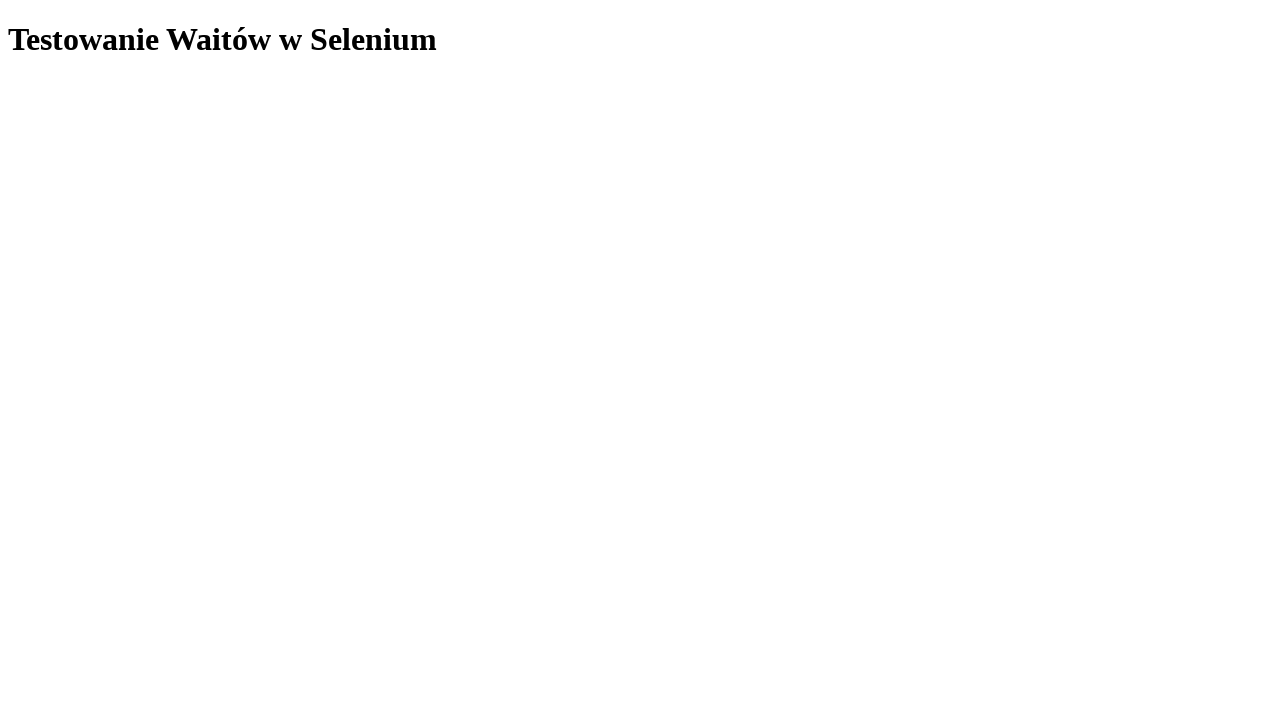

Waited for dynamically loaded 'Hello' text to become visible
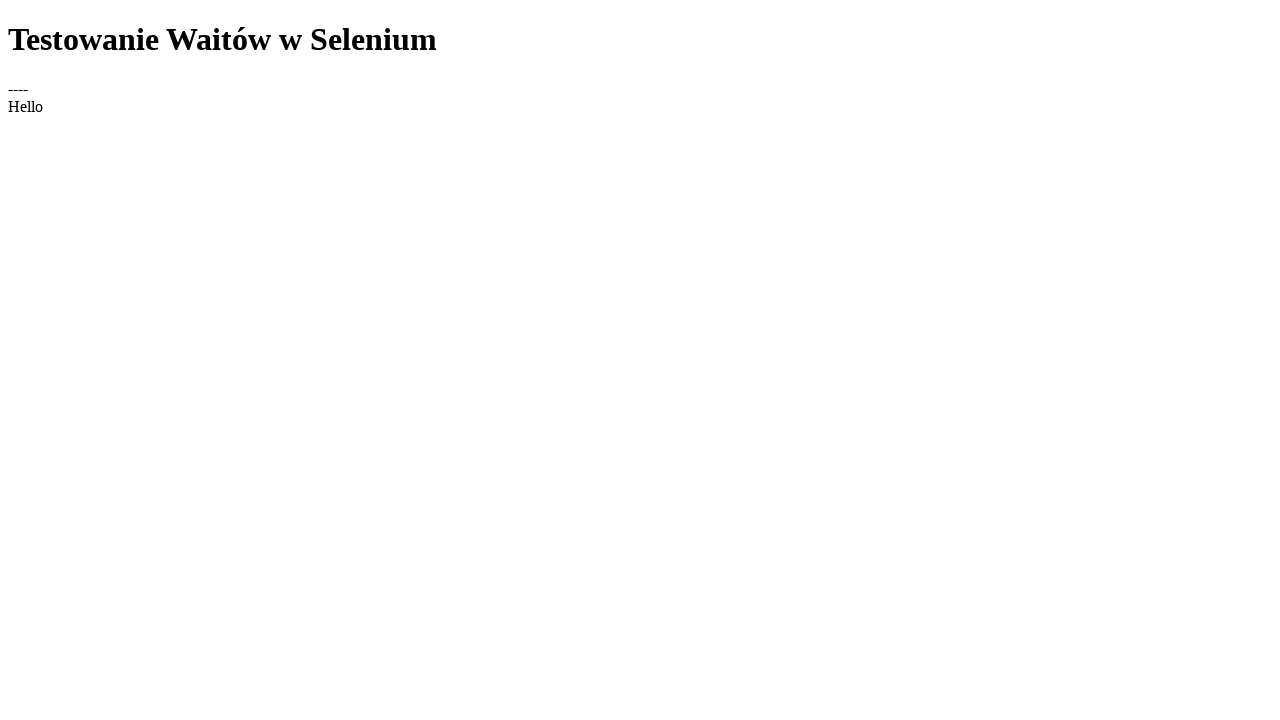

Located 'Hello' element
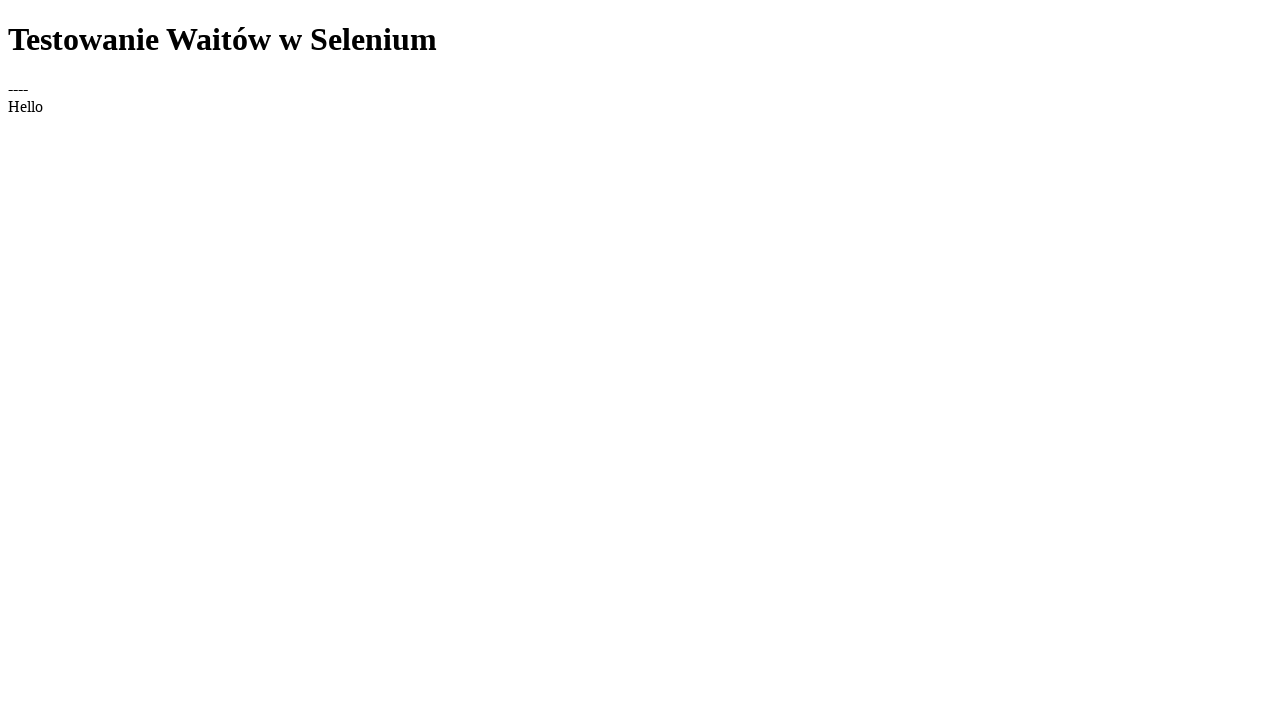

Verified 'Hello' element contains correct text content
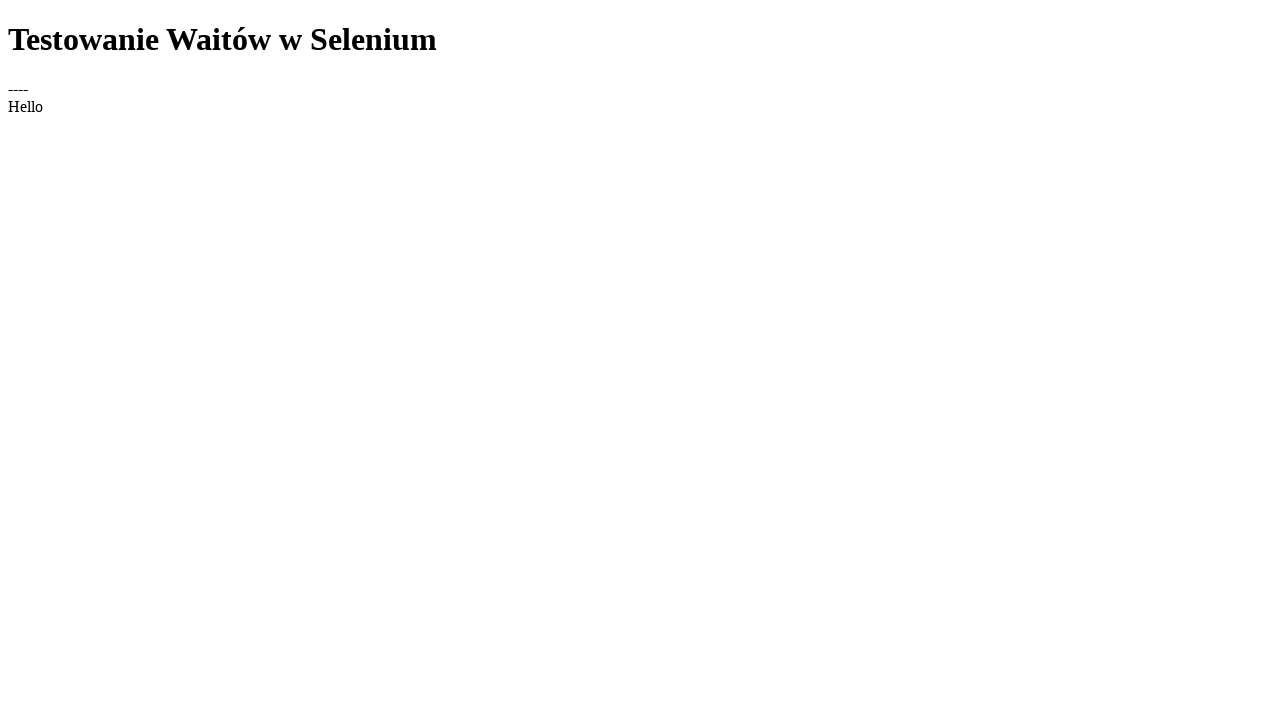

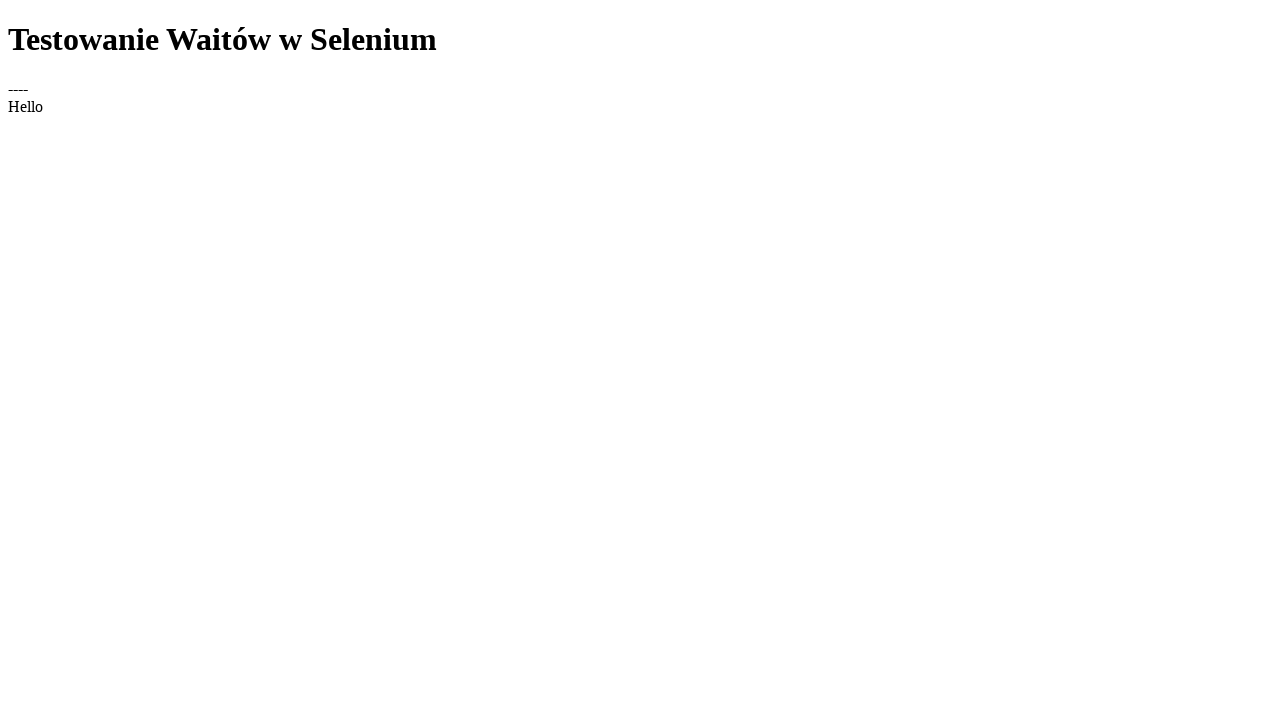